Tests filling out a simple HTML form on W3Schools by entering first name and last name in an iframe, then submitting the form and verifying the result text.

Starting URL: https://www.w3schools.com/html/tryit.asp?filename=tryhtml_form_submit

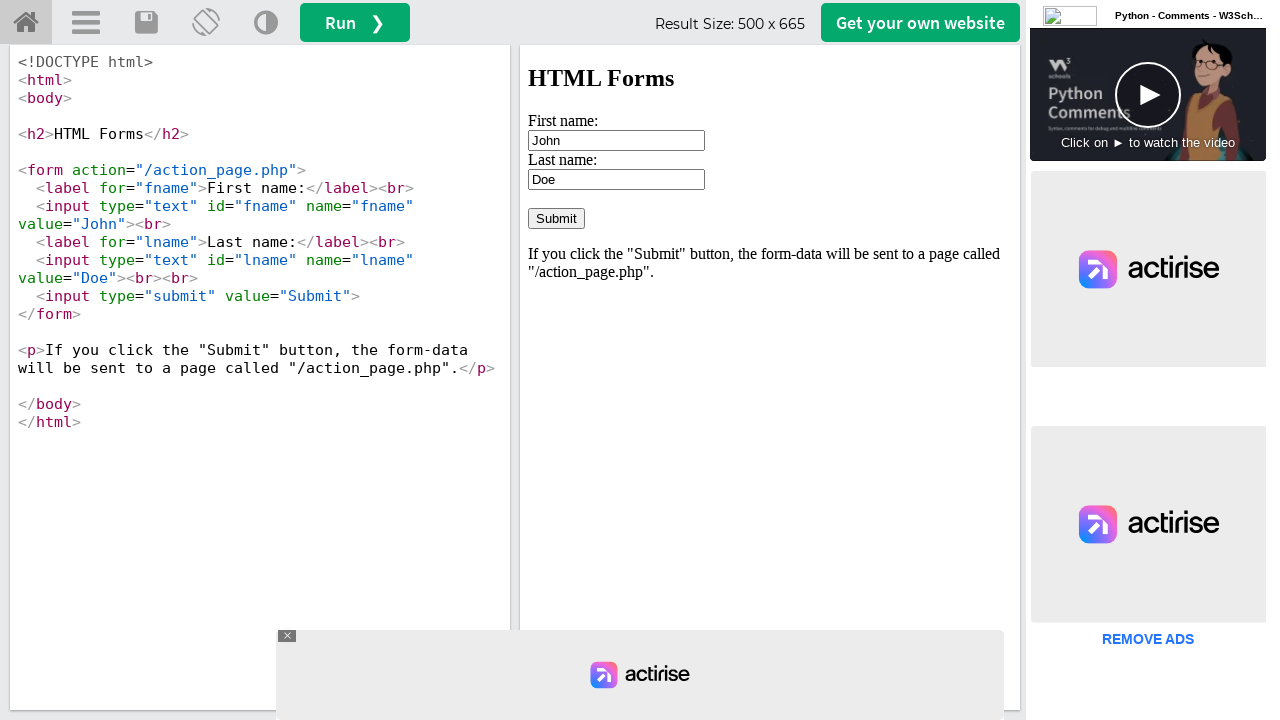

Waited 3 seconds for page to load
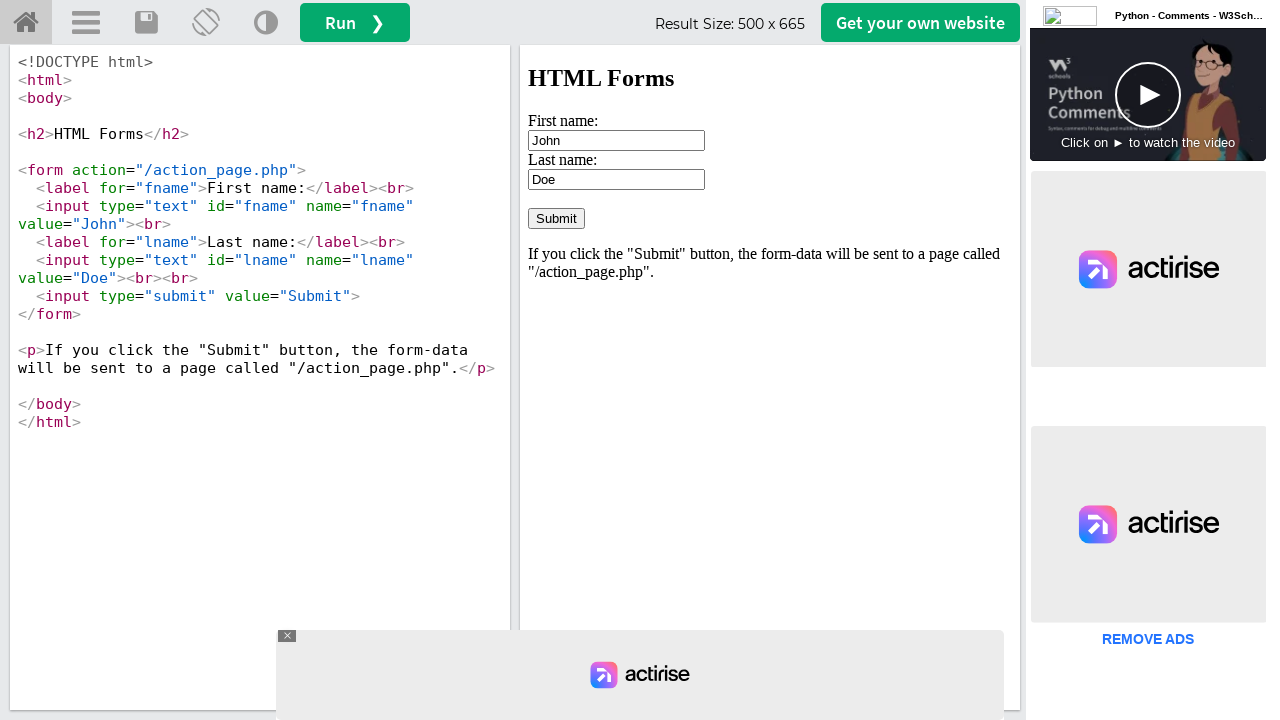

Located iframe with id 'iframeResult' containing the form
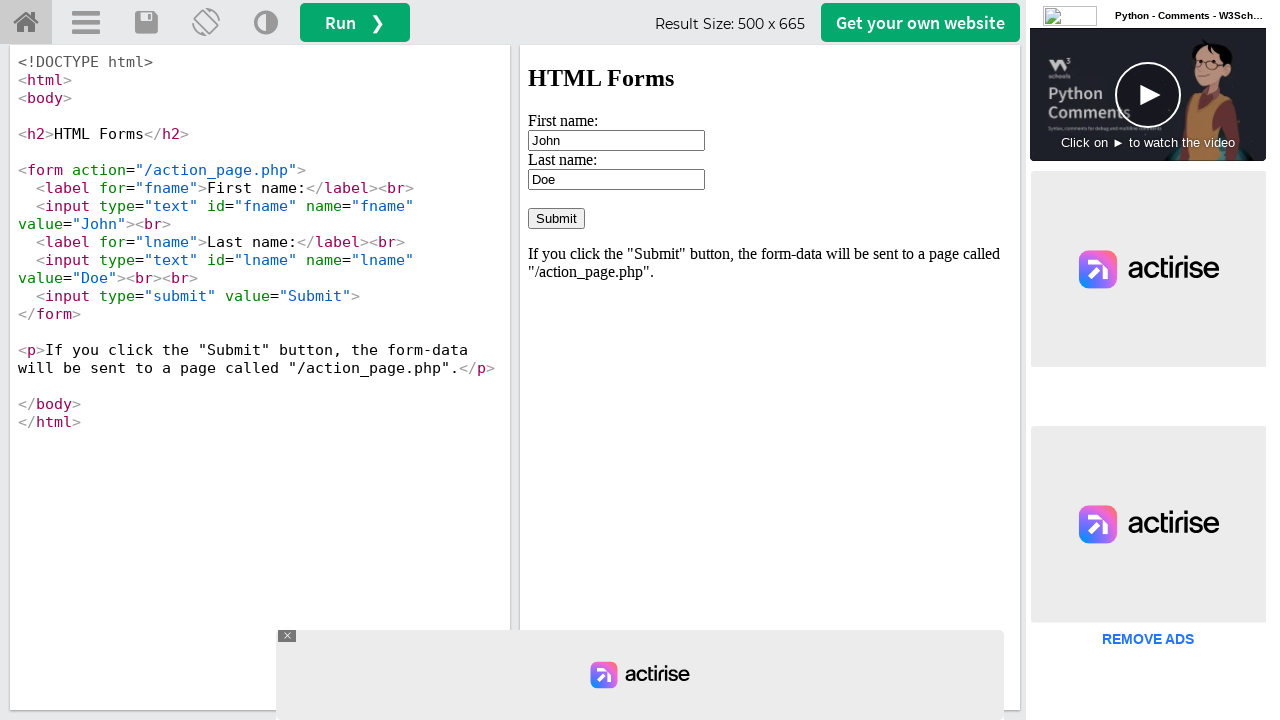

Cleared first name input field on #iframeResult >> internal:control=enter-frame >> input[name='fname']
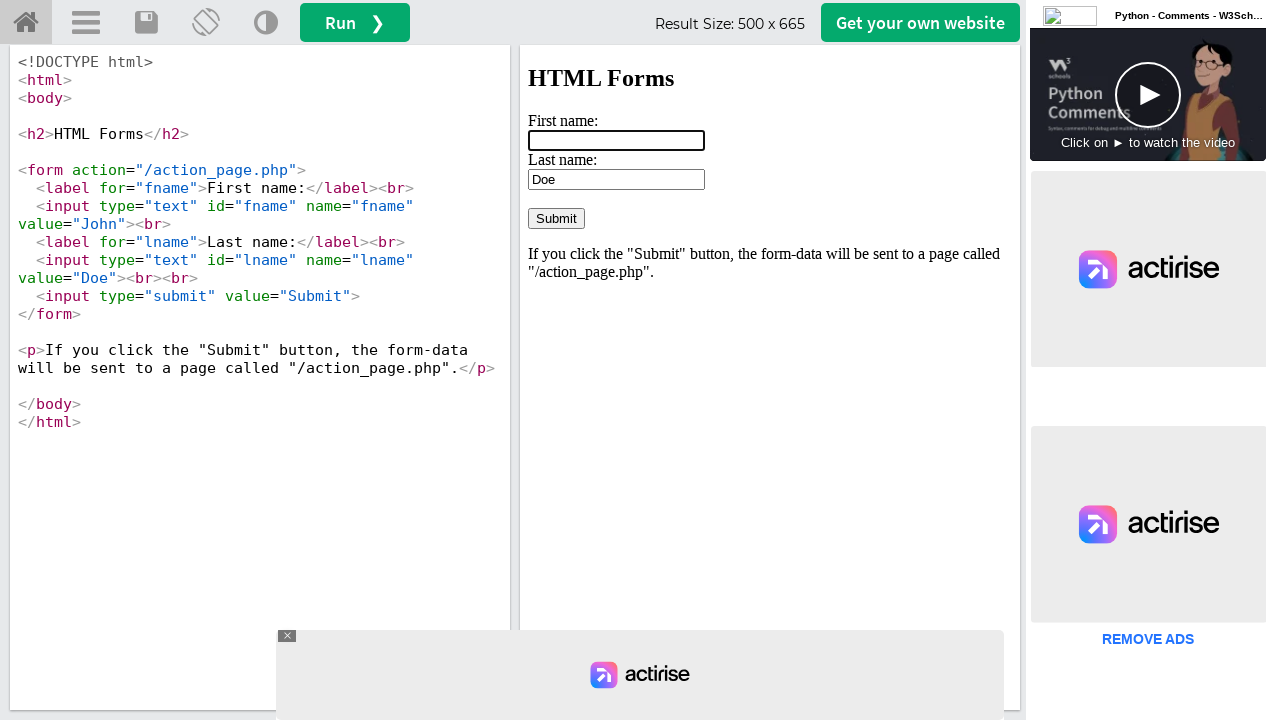

Filled first name field with 'Polina' on #iframeResult >> internal:control=enter-frame >> input[name='fname']
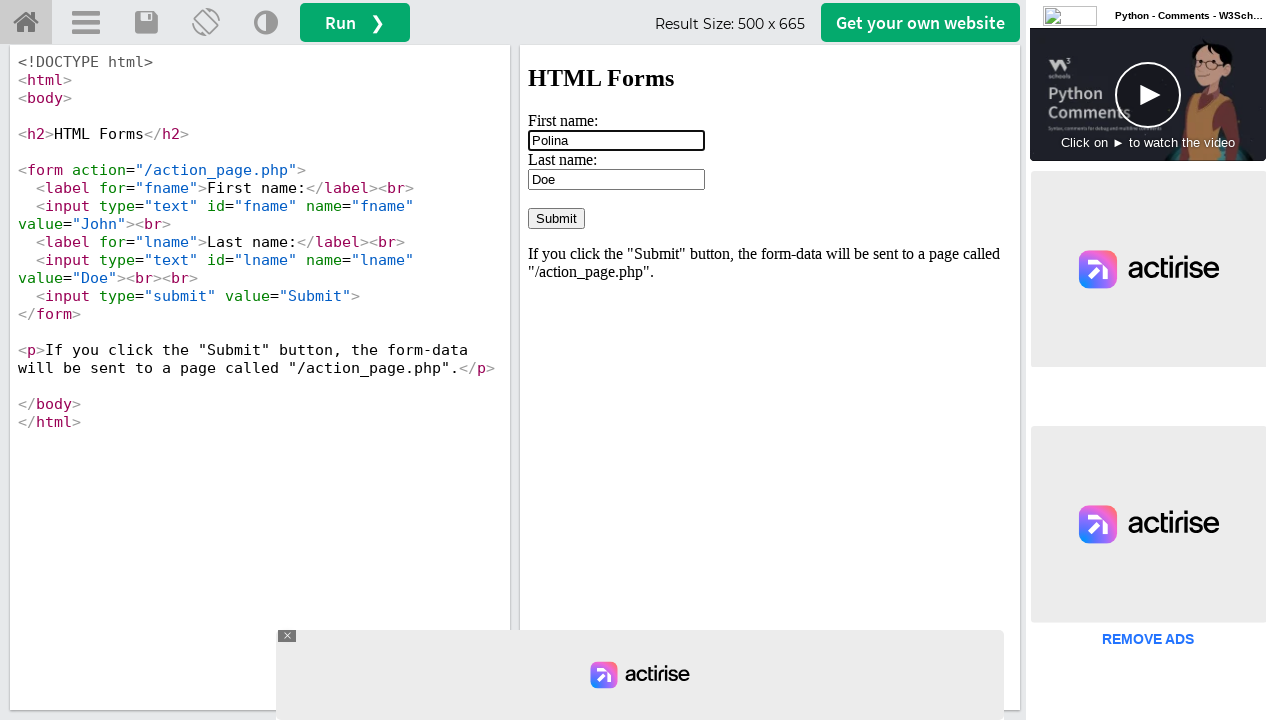

Cleared last name input field on #iframeResult >> internal:control=enter-frame >> input[name='lname']
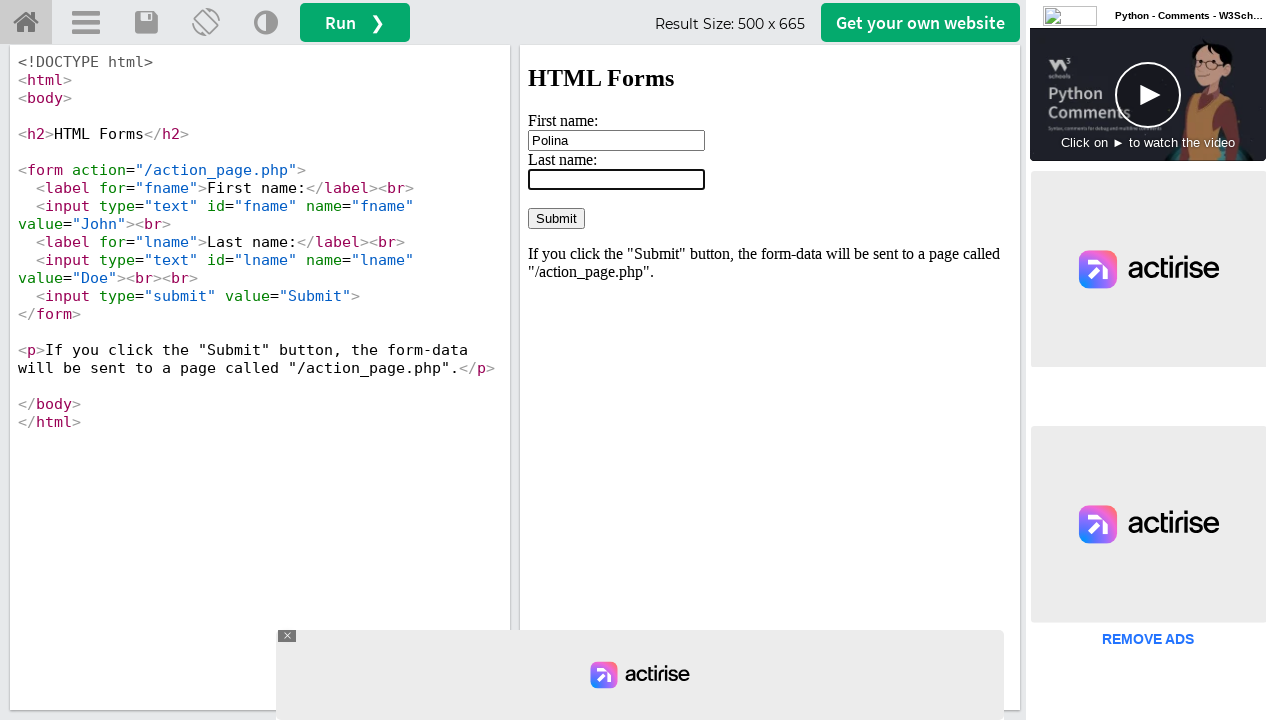

Filled last name field with 'Sydorenko' on #iframeResult >> internal:control=enter-frame >> input[name='lname']
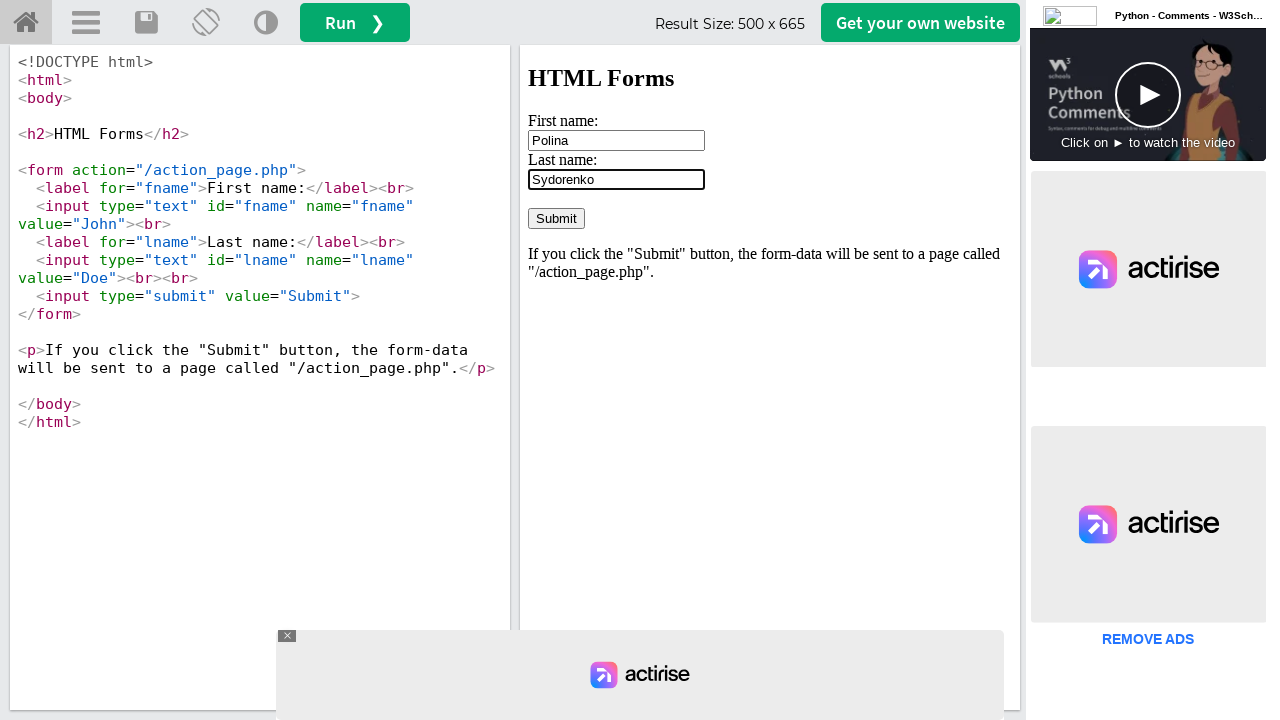

Clicked submit button to submit the form at (556, 218) on #iframeResult >> internal:control=enter-frame >> input[type='submit']
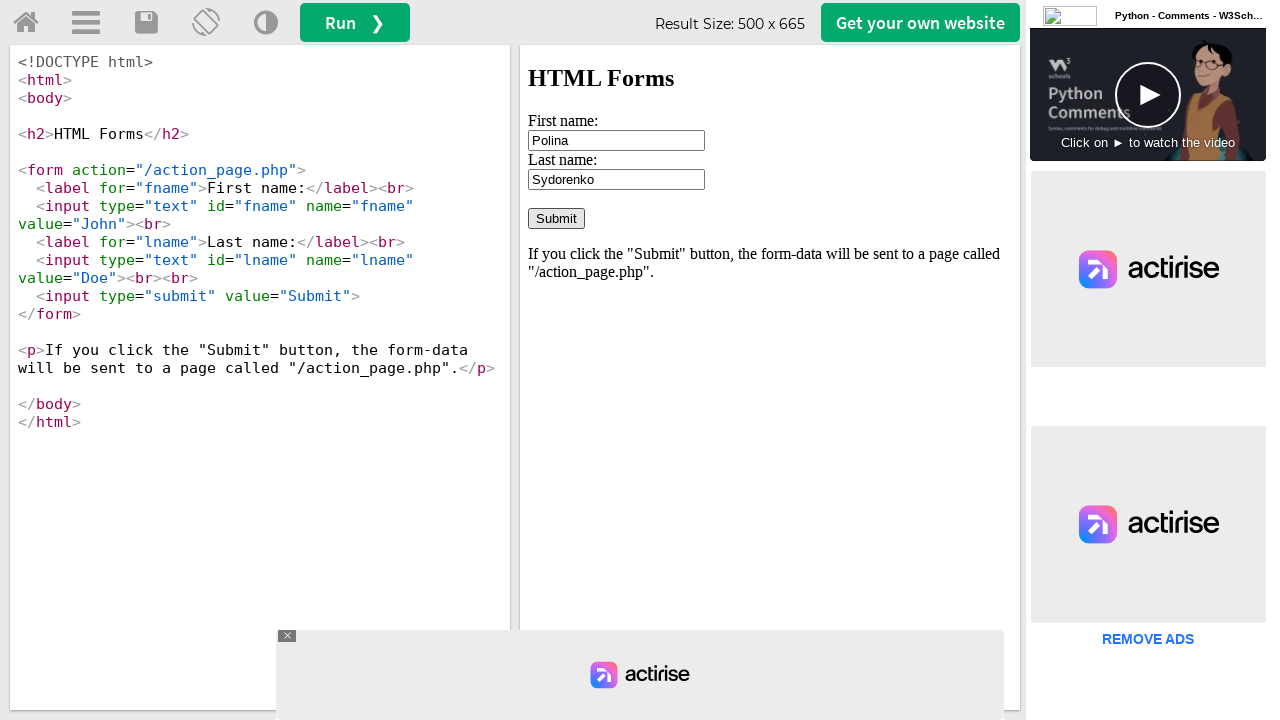

Waited 2 seconds for form submission result to appear
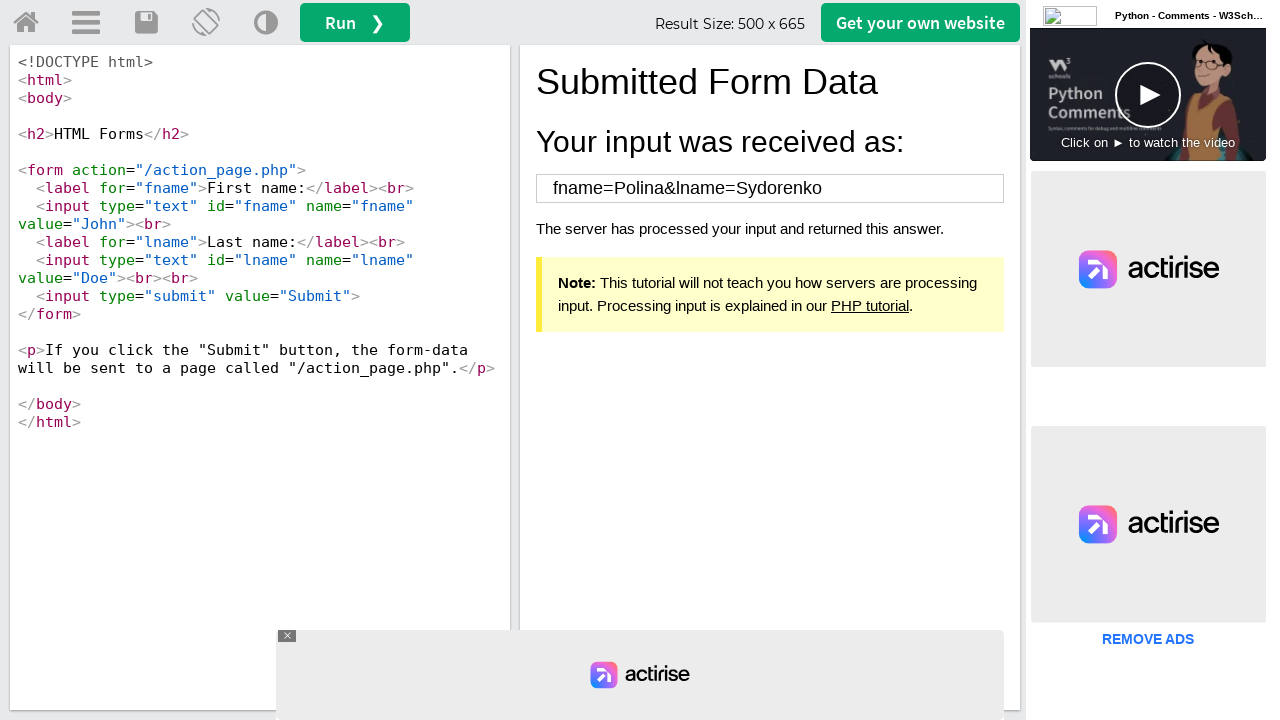

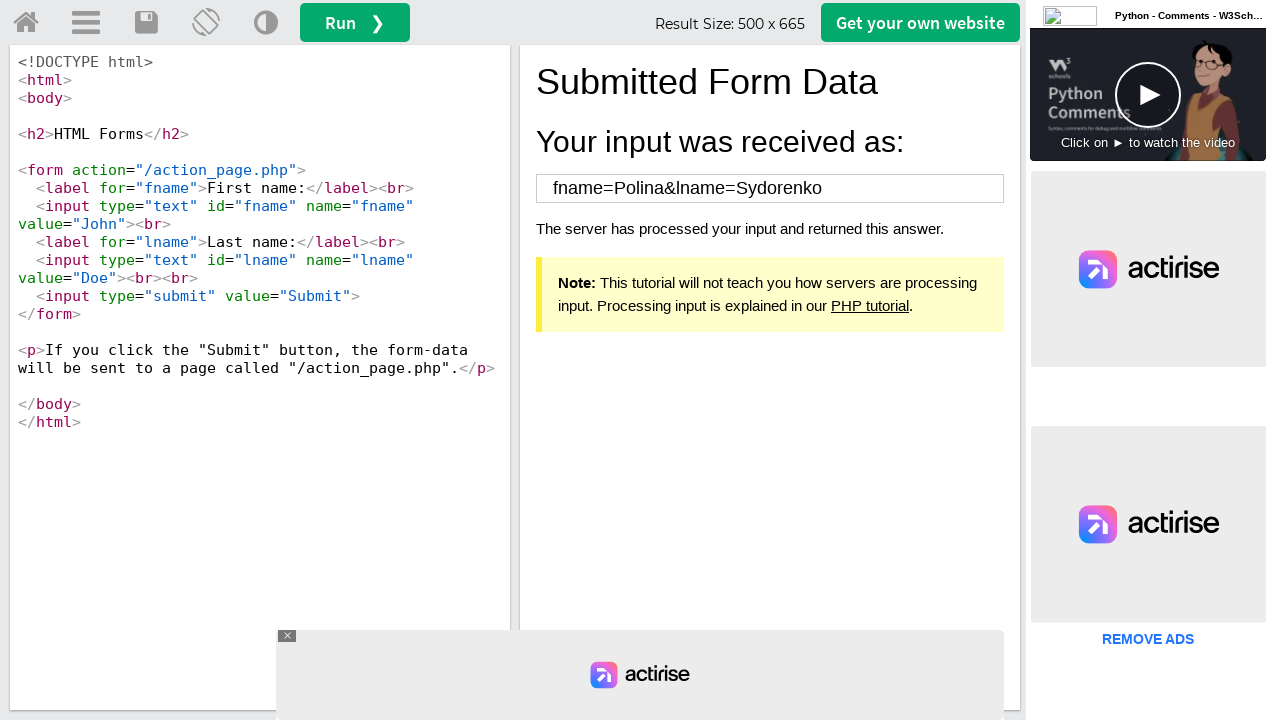